Tests login form validation by attempting to login with invalid credentials and verifying the error message

Starting URL: https://www.saucedemo.com

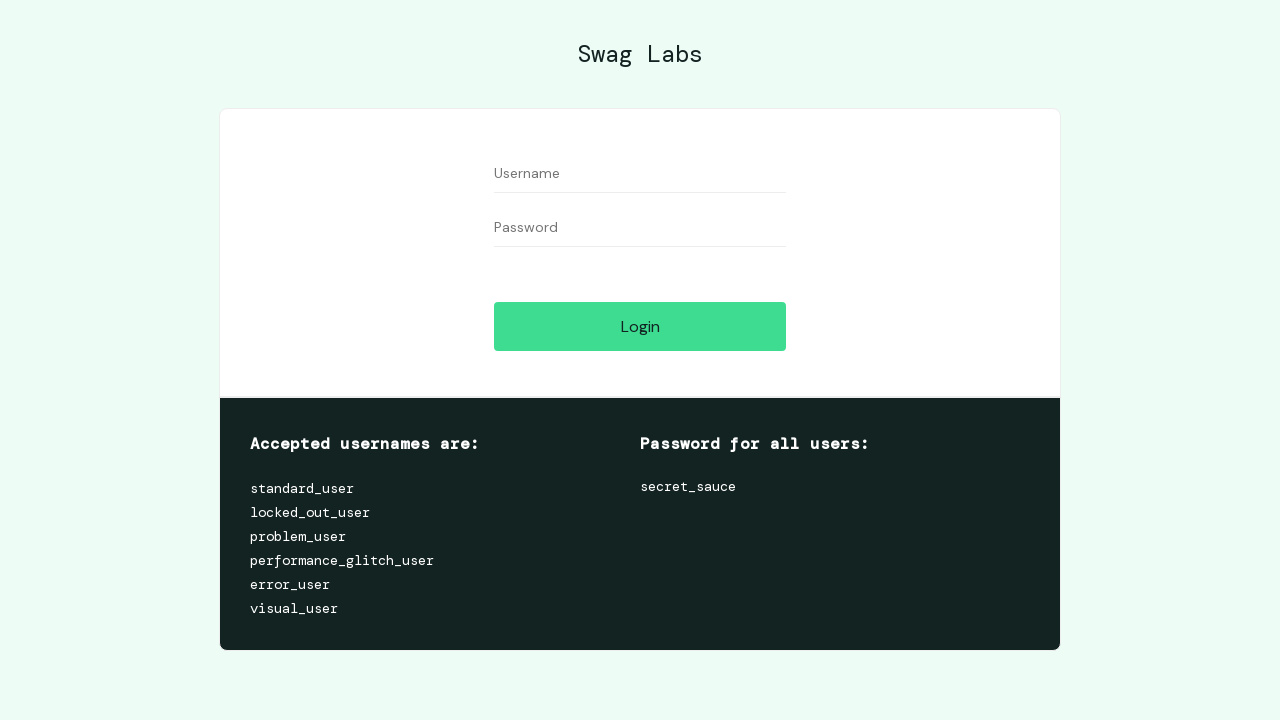

Filled username field with invalid credentials 'Java' on input[data-test='username']
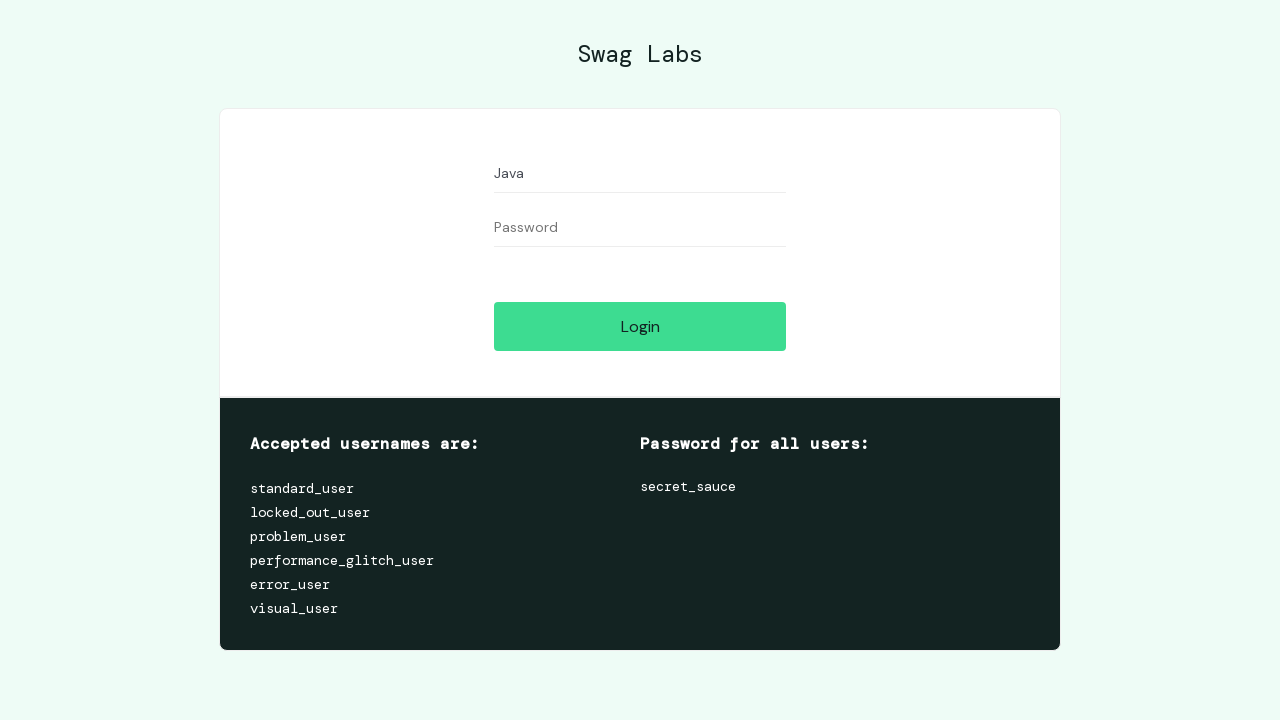

Filled password field with invalid credentials 'Selenium' on input[data-test='password']
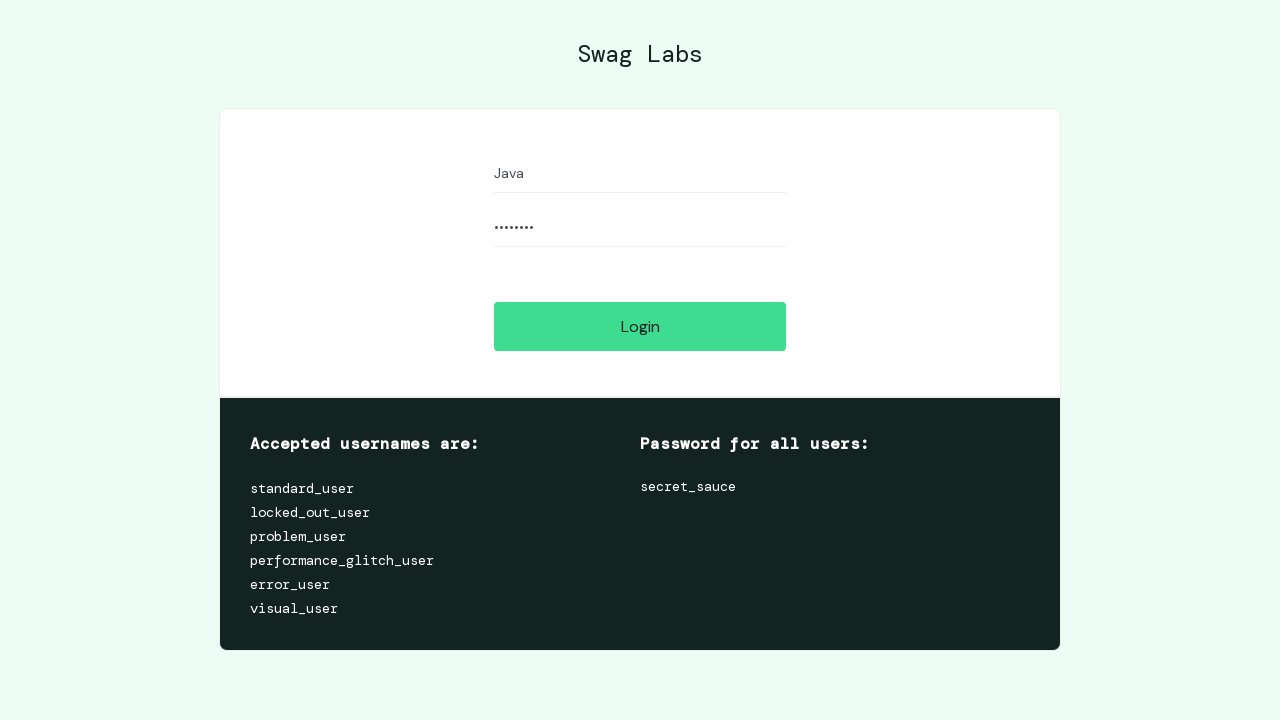

Clicked login button to attempt authentication with invalid credentials at (640, 326) on input[type='submit']
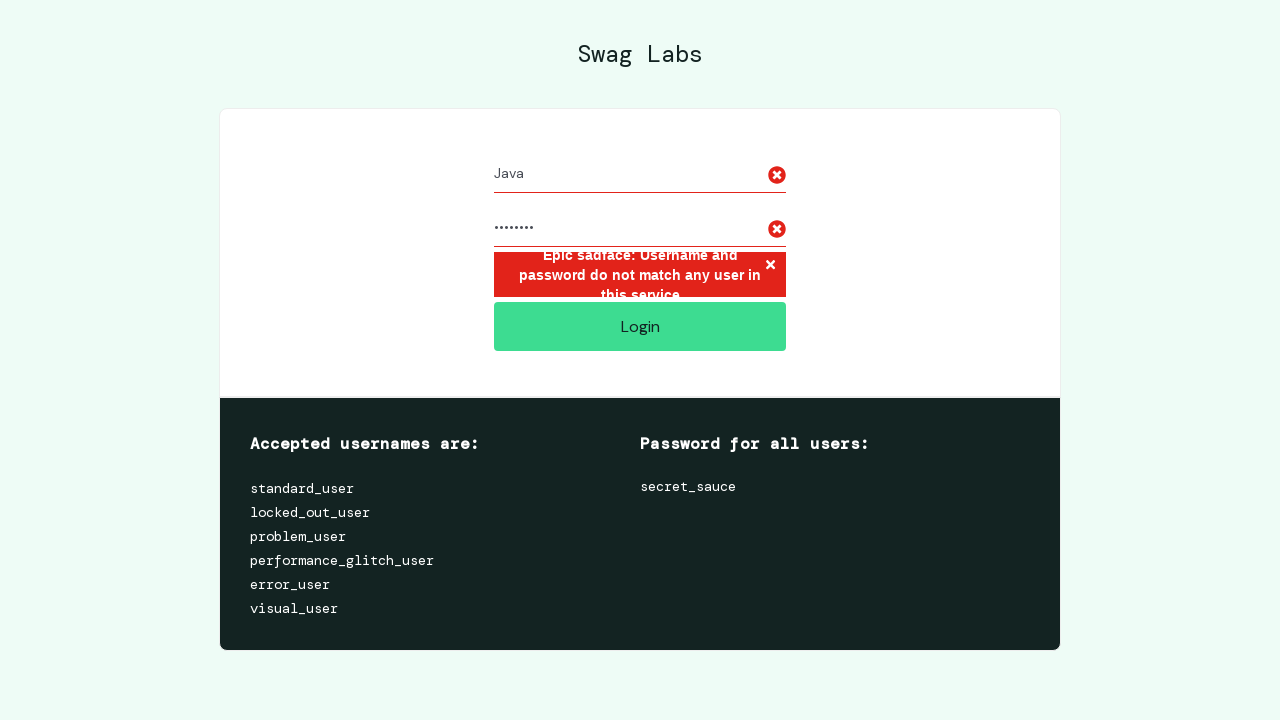

Error message appeared confirming login validation failure
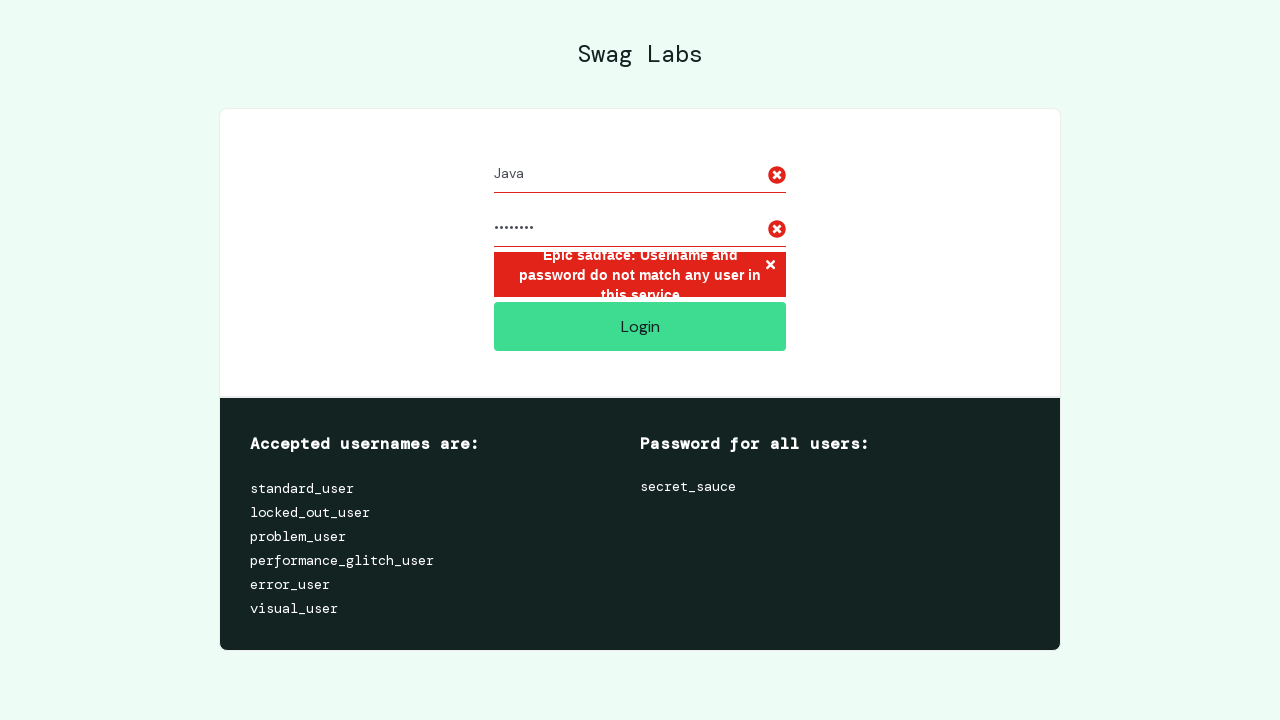

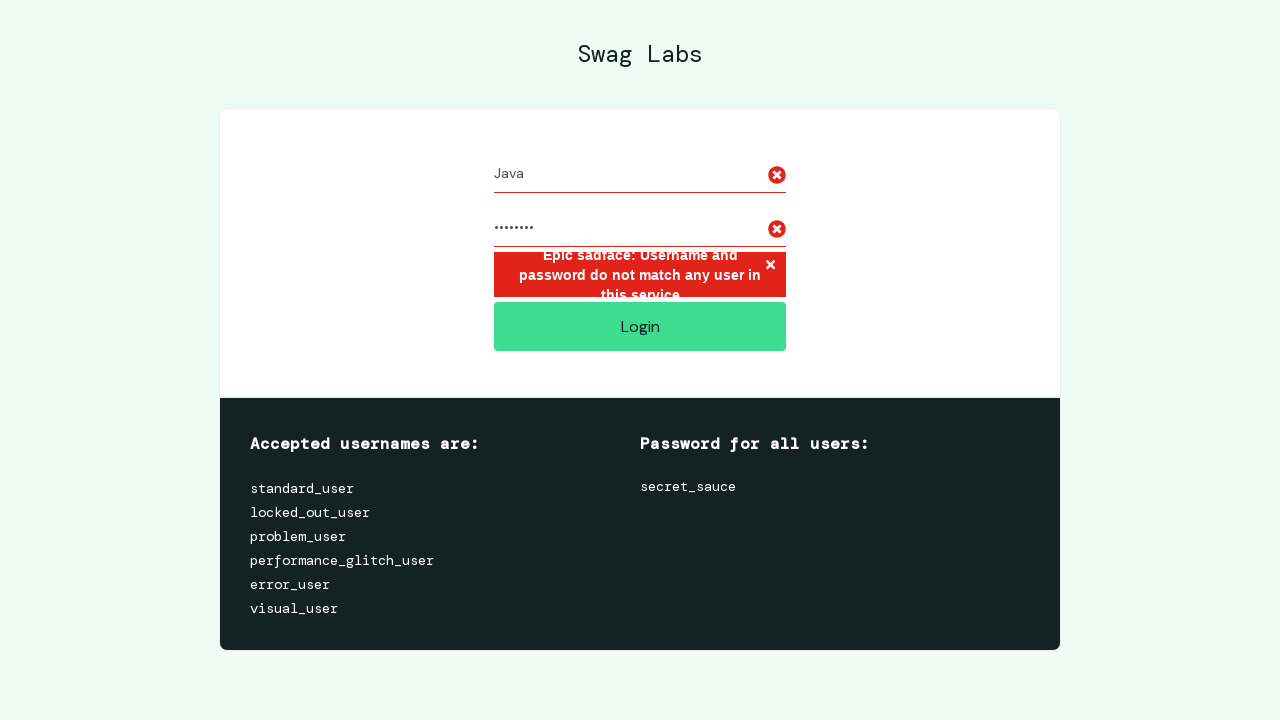